Navigates to the OrangeHRM demo page and verifies it loads successfully

Starting URL: http://alchemy.hguy.co/orangehrm

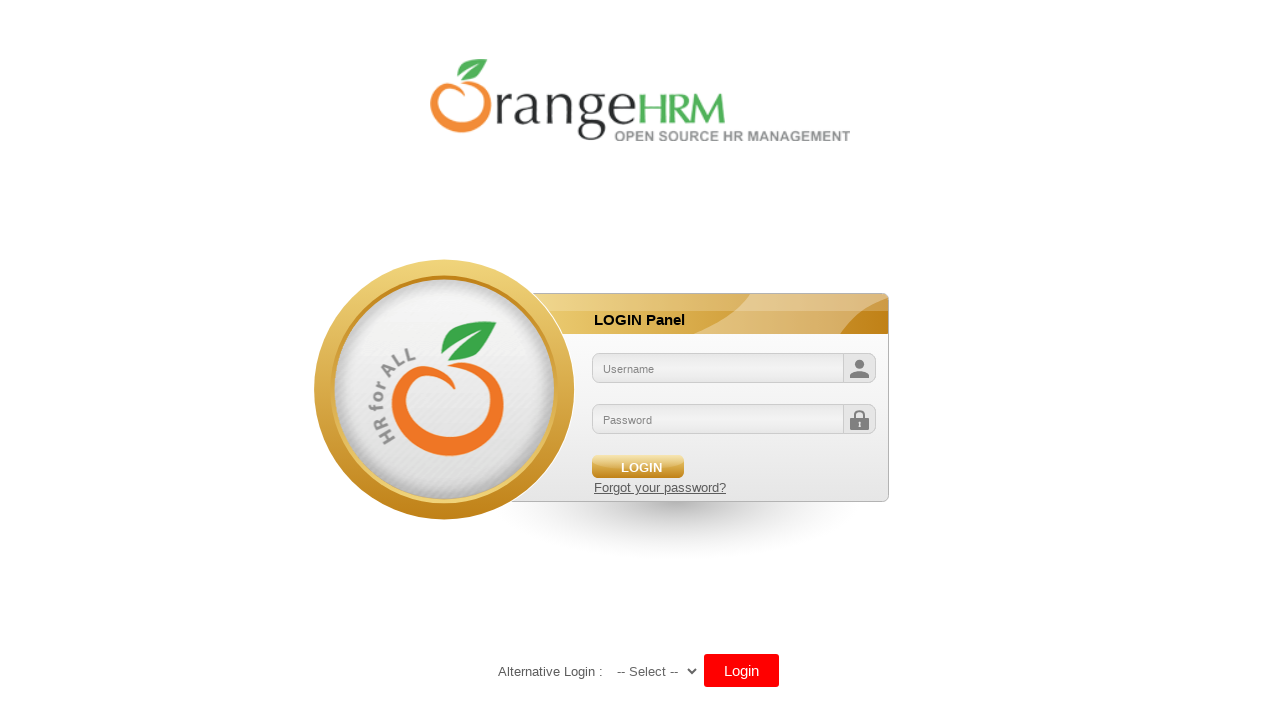

Page DOM content loaded successfully
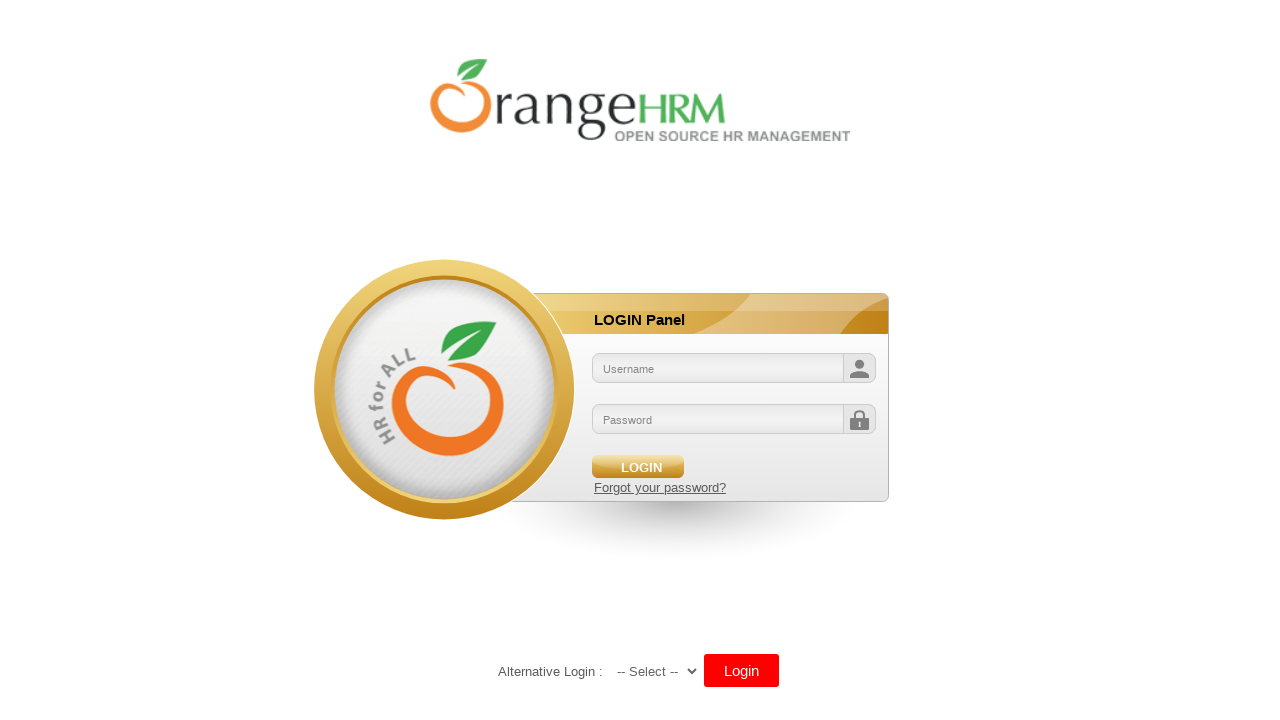

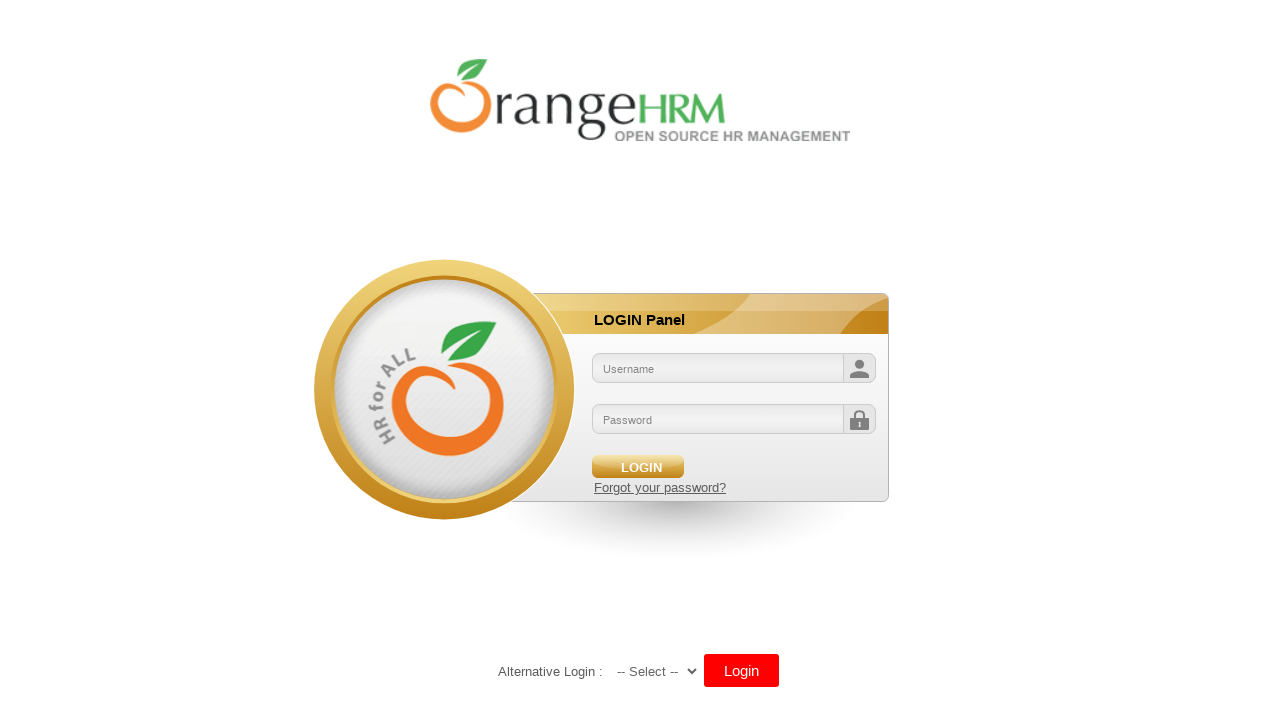